Tests BMW checkbox functionality by clicking it and verifying that it's selected while other checkboxes remain unselected

Starting URL: https://www.letskodeit.com/practice

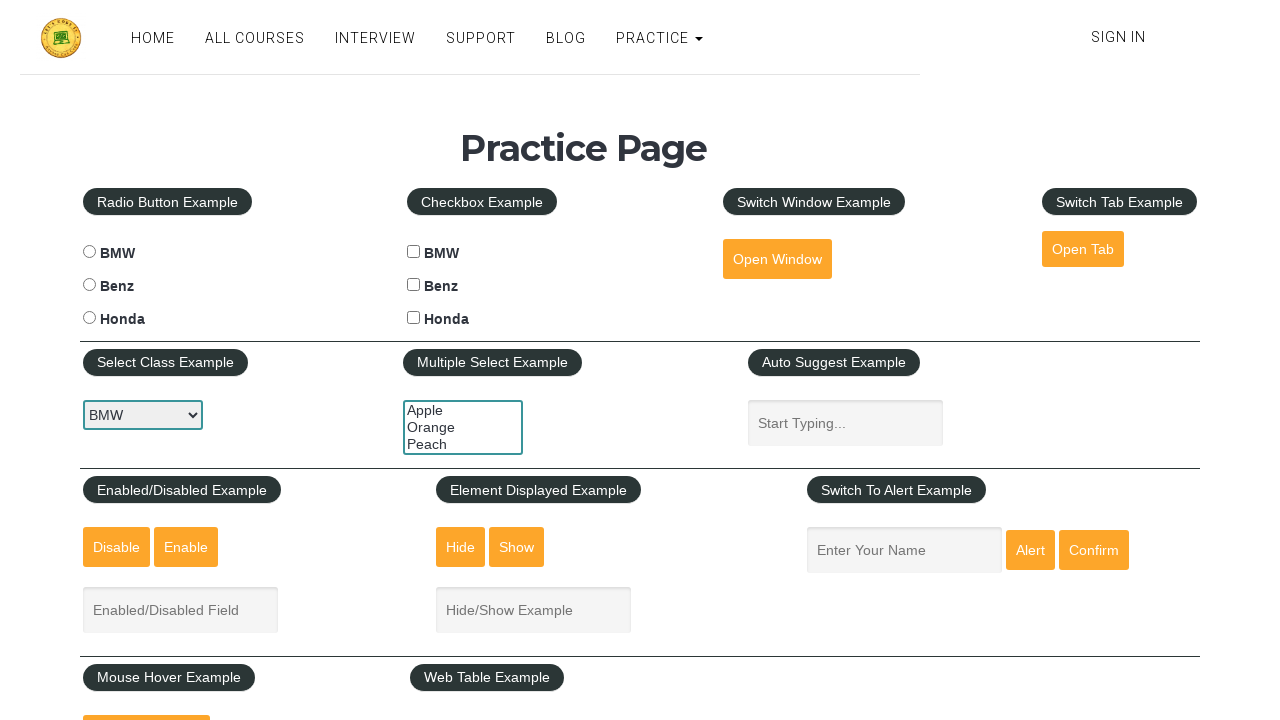

Clicked BMW checkbox at (414, 252) on #bmwcheck
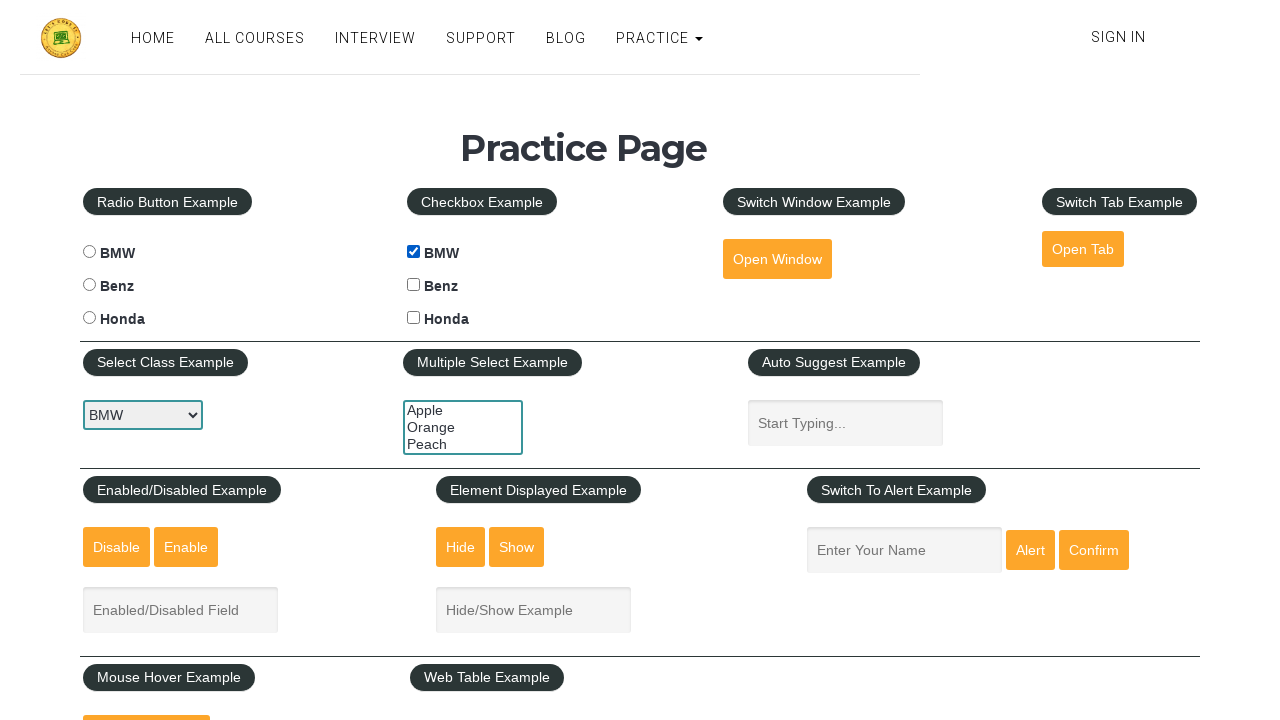

Waited 3 seconds for checkbox state to update
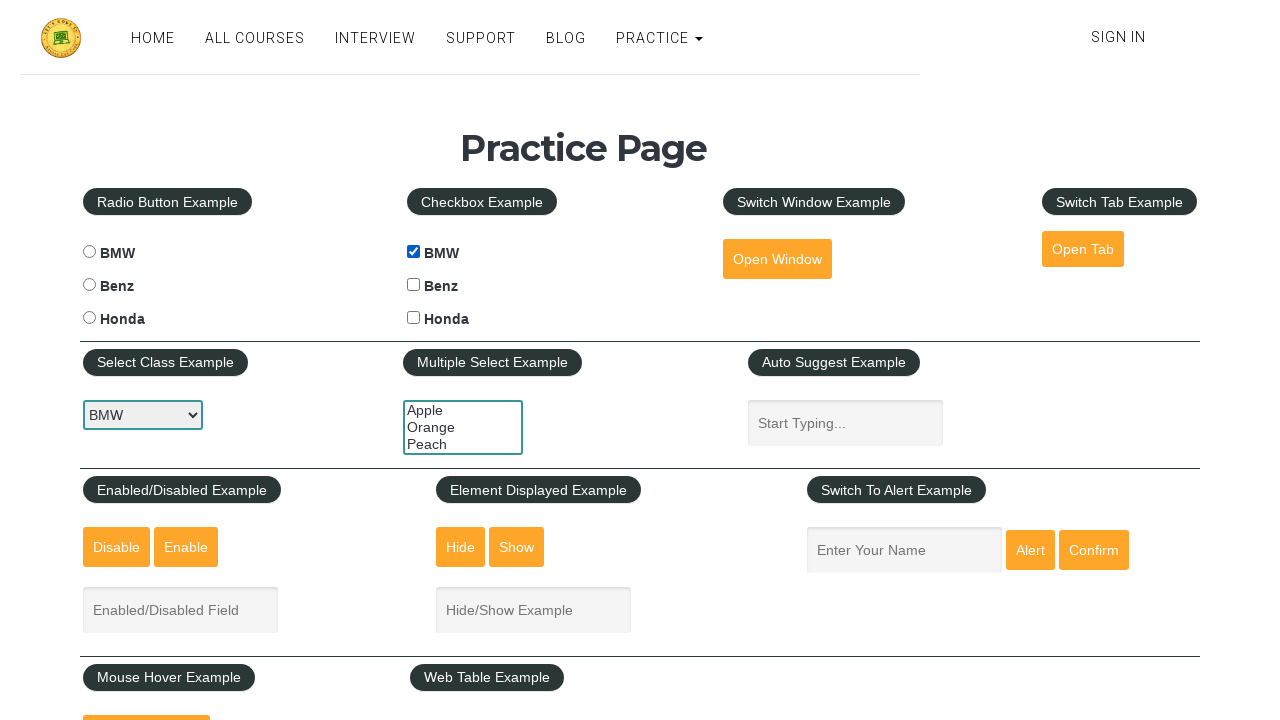

Verified BMW checkbox is selected
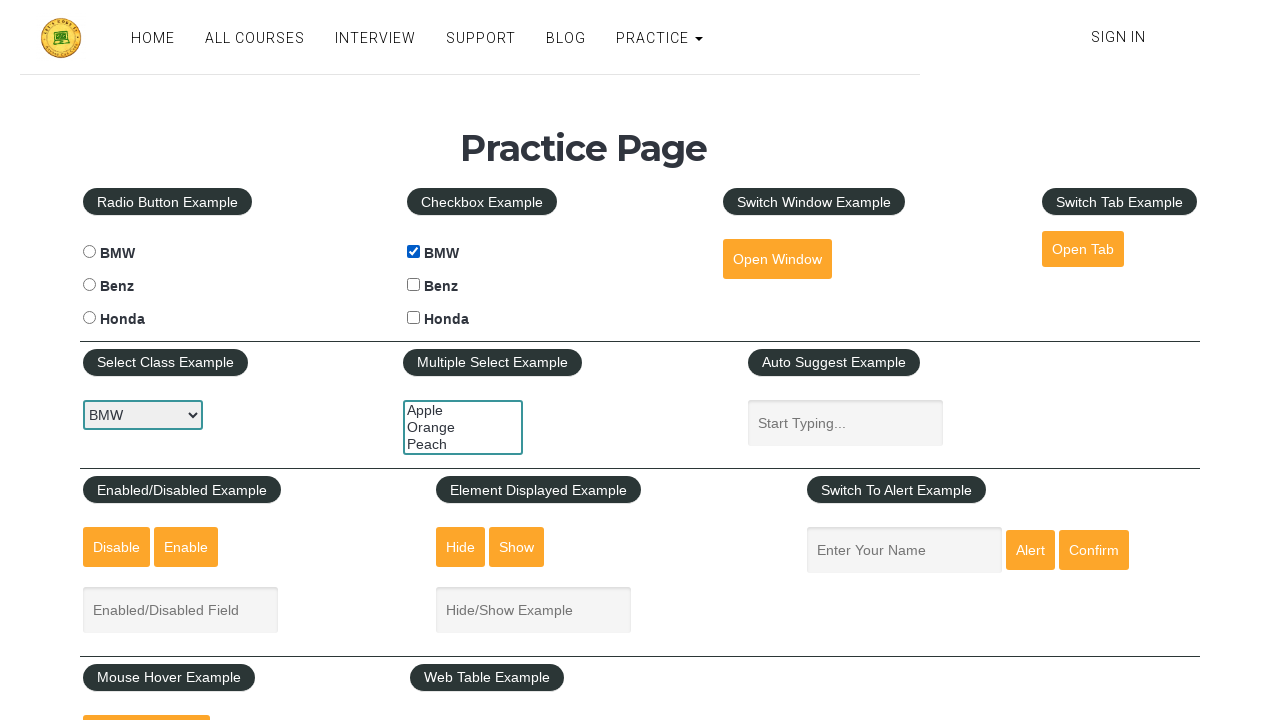

Verified Benz checkbox is not selected
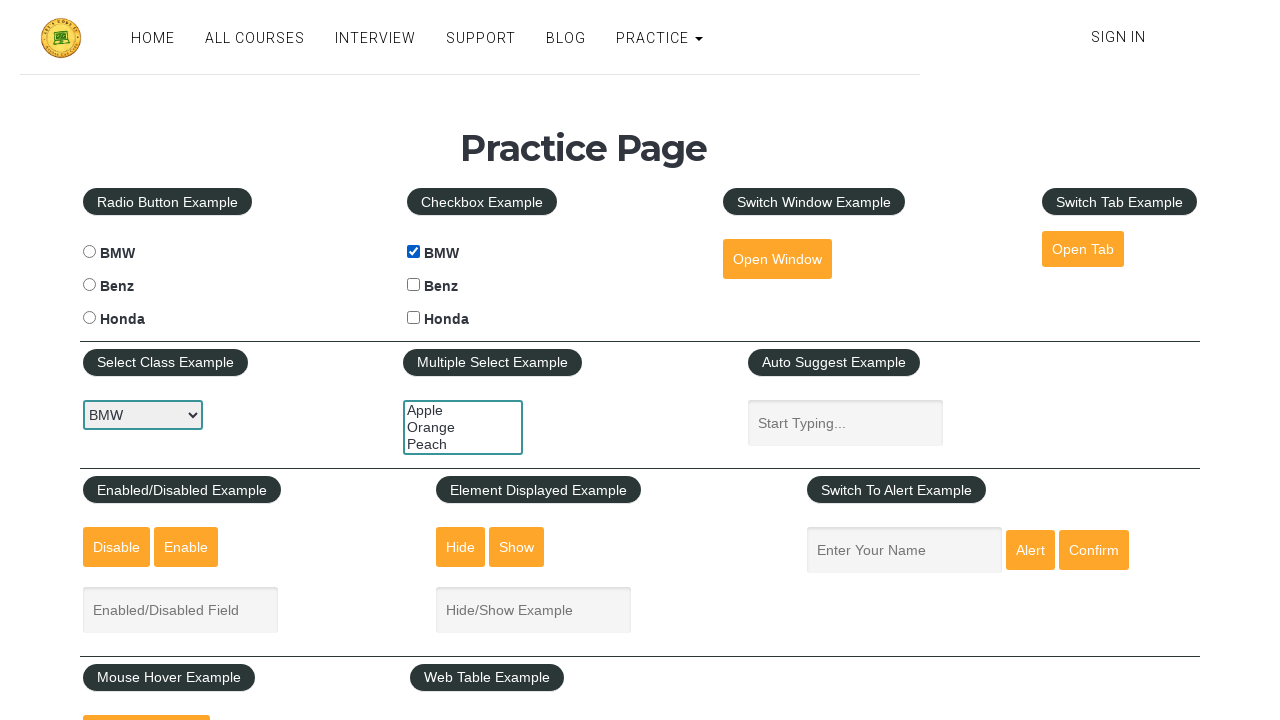

Verified Honda checkbox is not selected
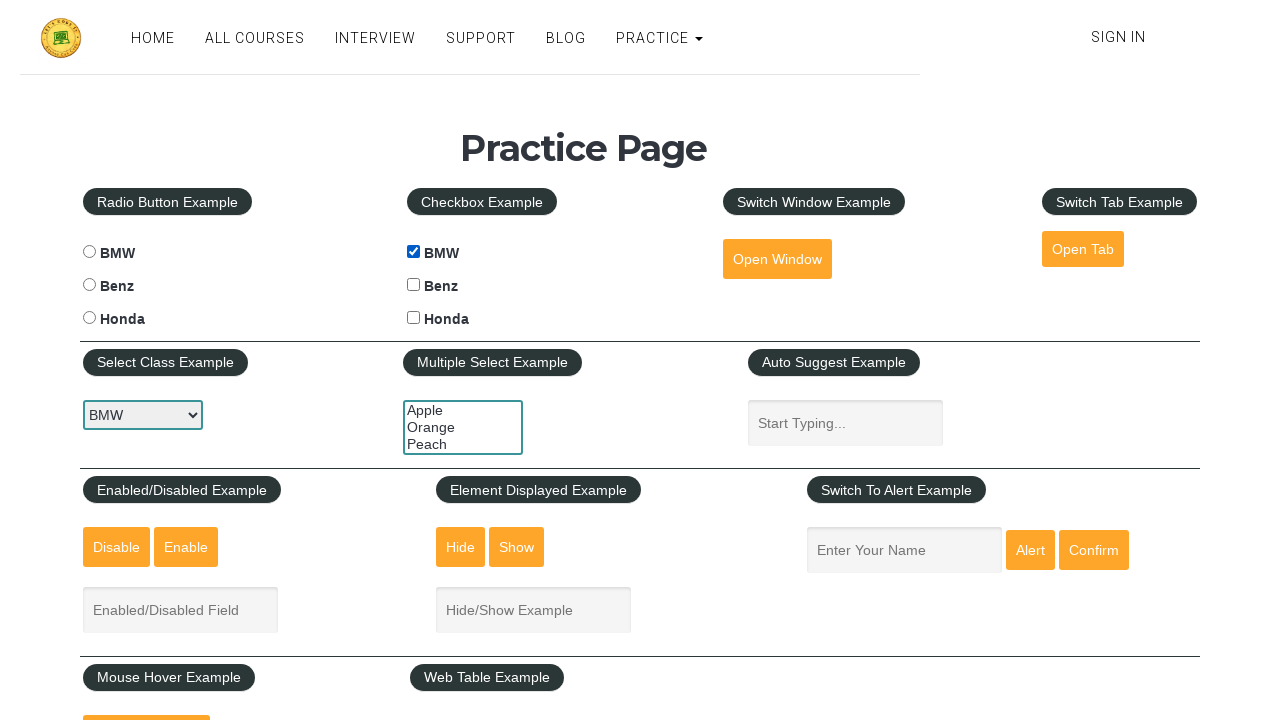

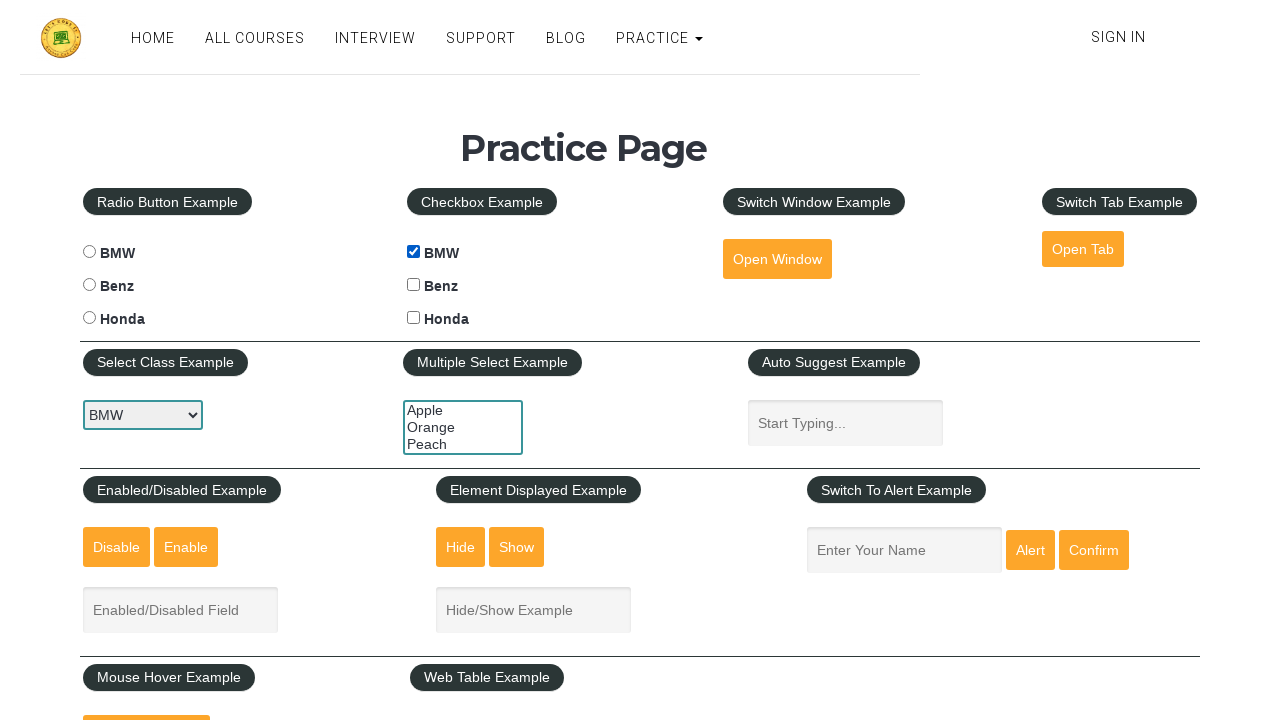